Tests a todo app by checking off existing items and adding a new todo item

Starting URL: https://lambdatest.github.io/sample-todo-app/

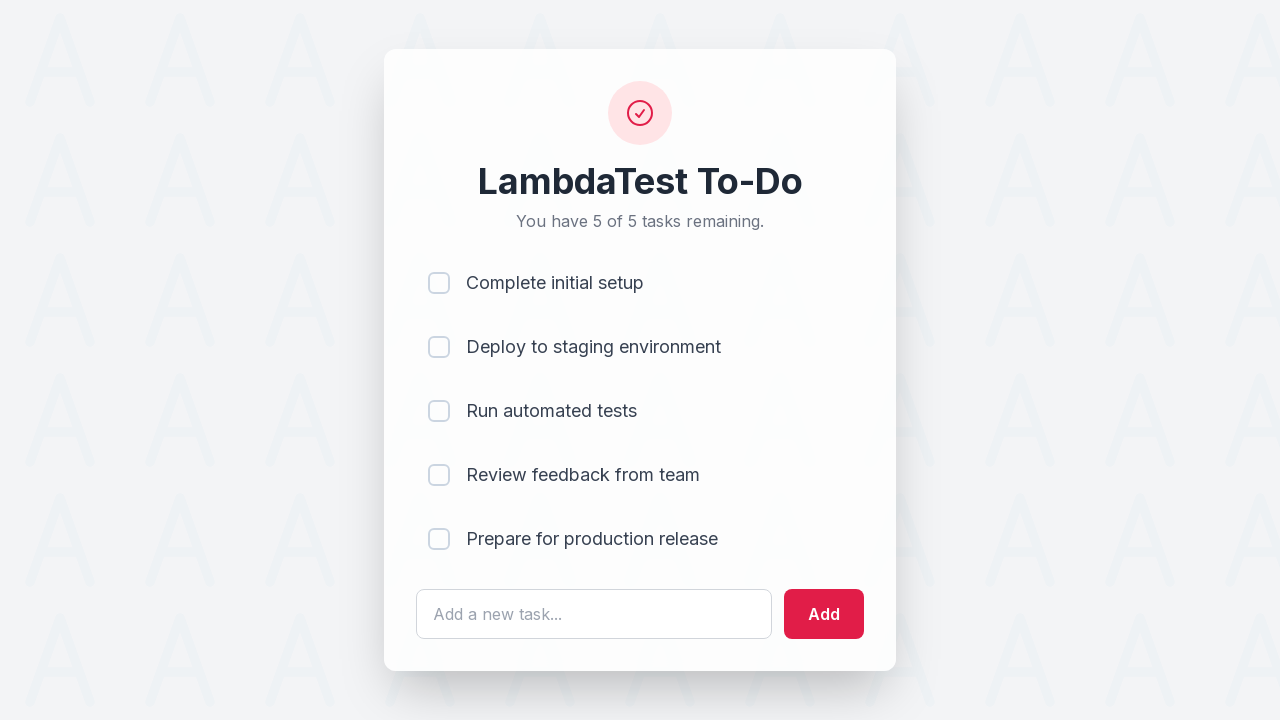

Checked off first todo item at (439, 283) on input[name='li1']
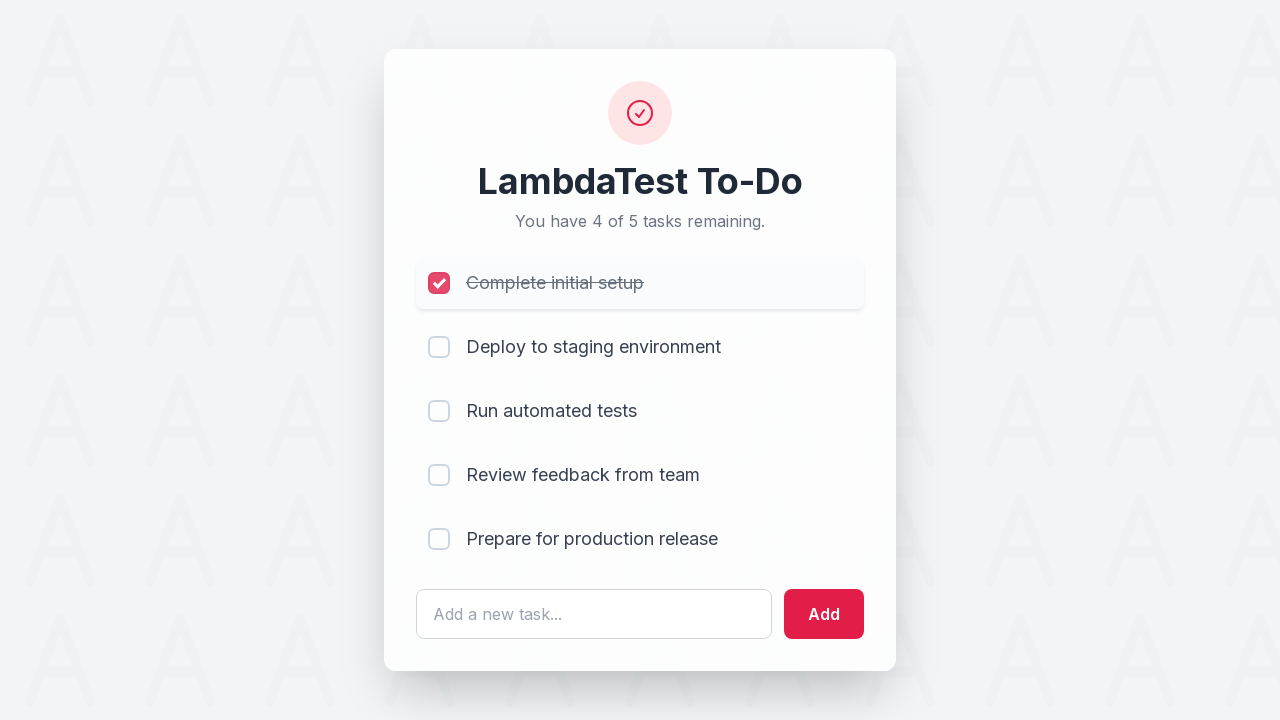

Checked off second todo item at (439, 347) on input[name='li2']
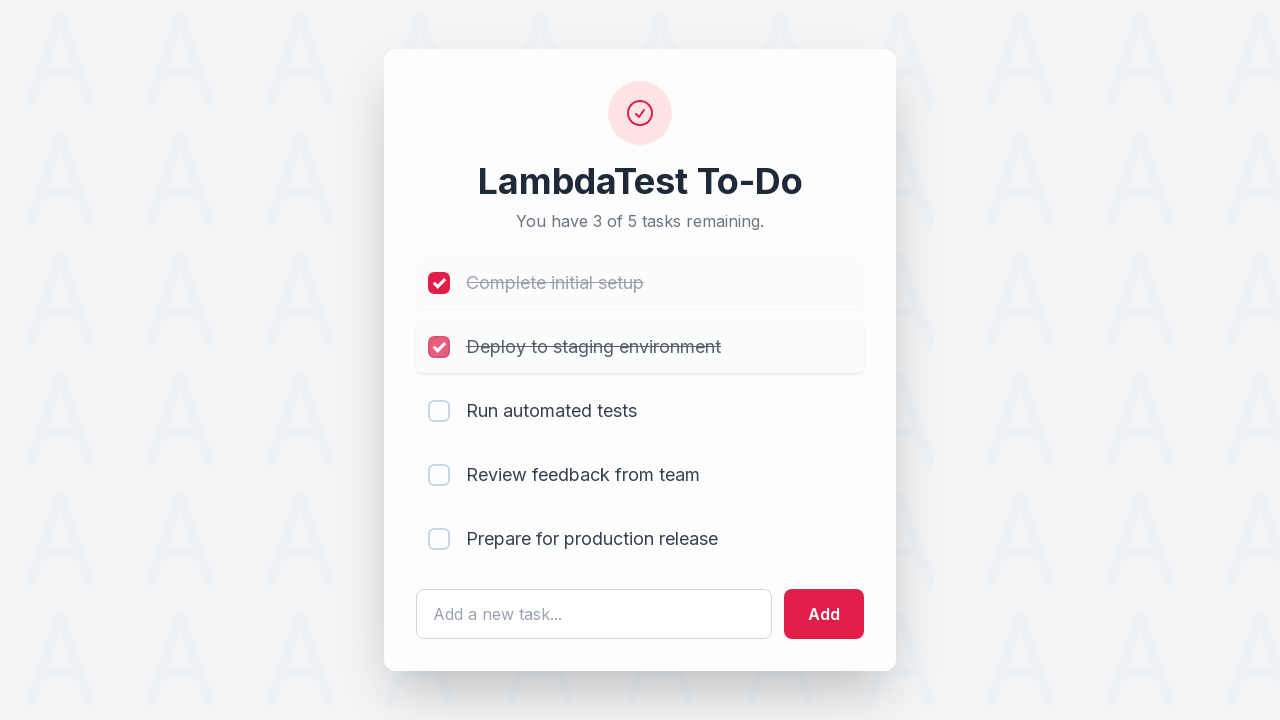

Entered 'Test' as new todo item text on #sampletodotext
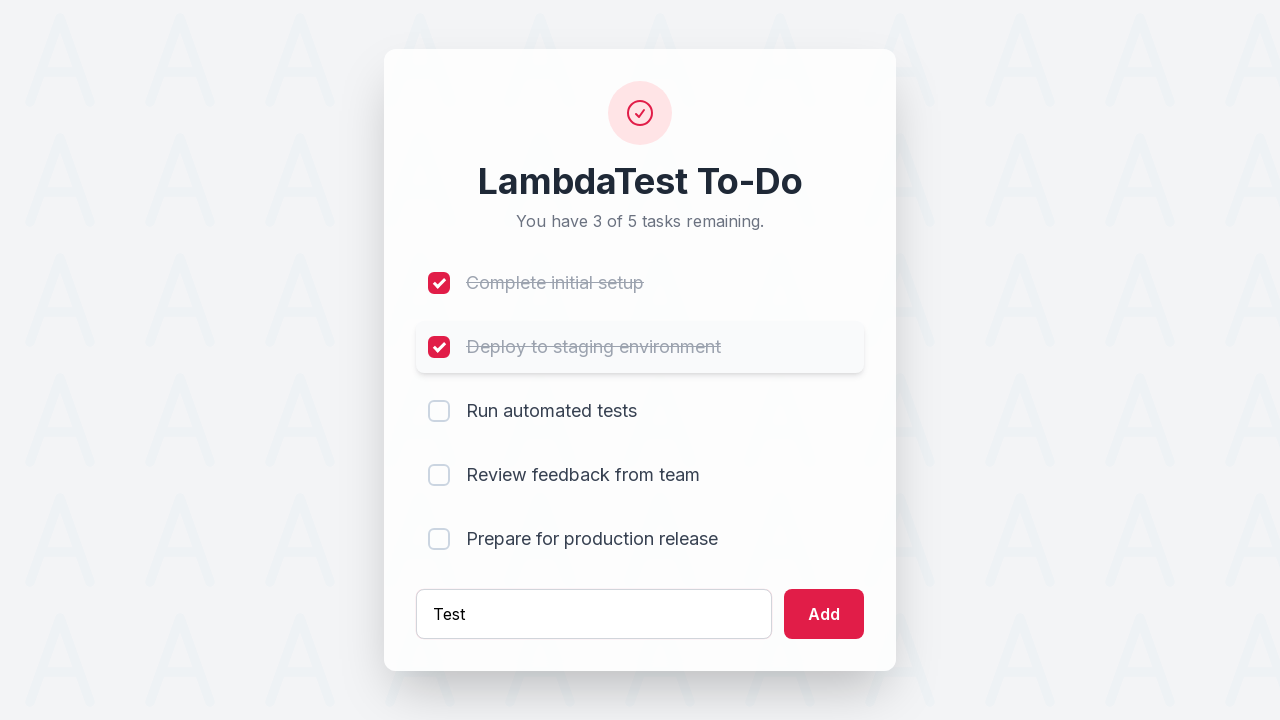

Clicked add button to create new todo item at (824, 614) on #addbutton
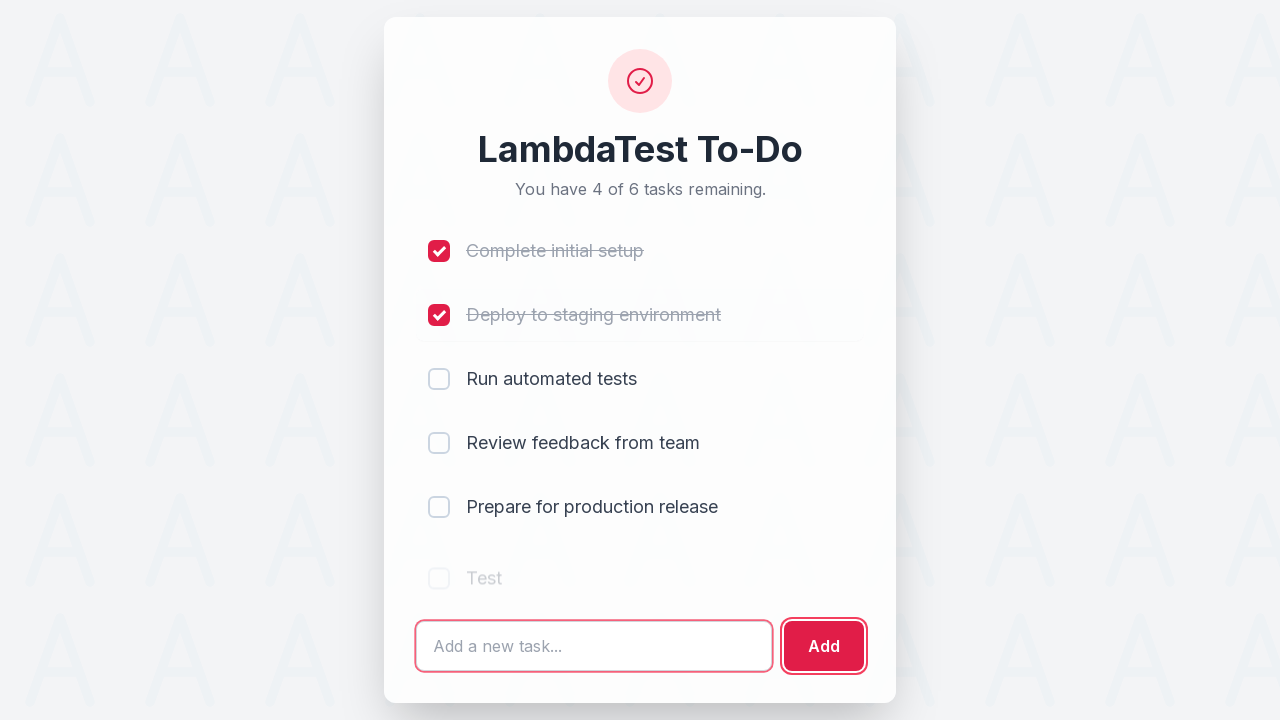

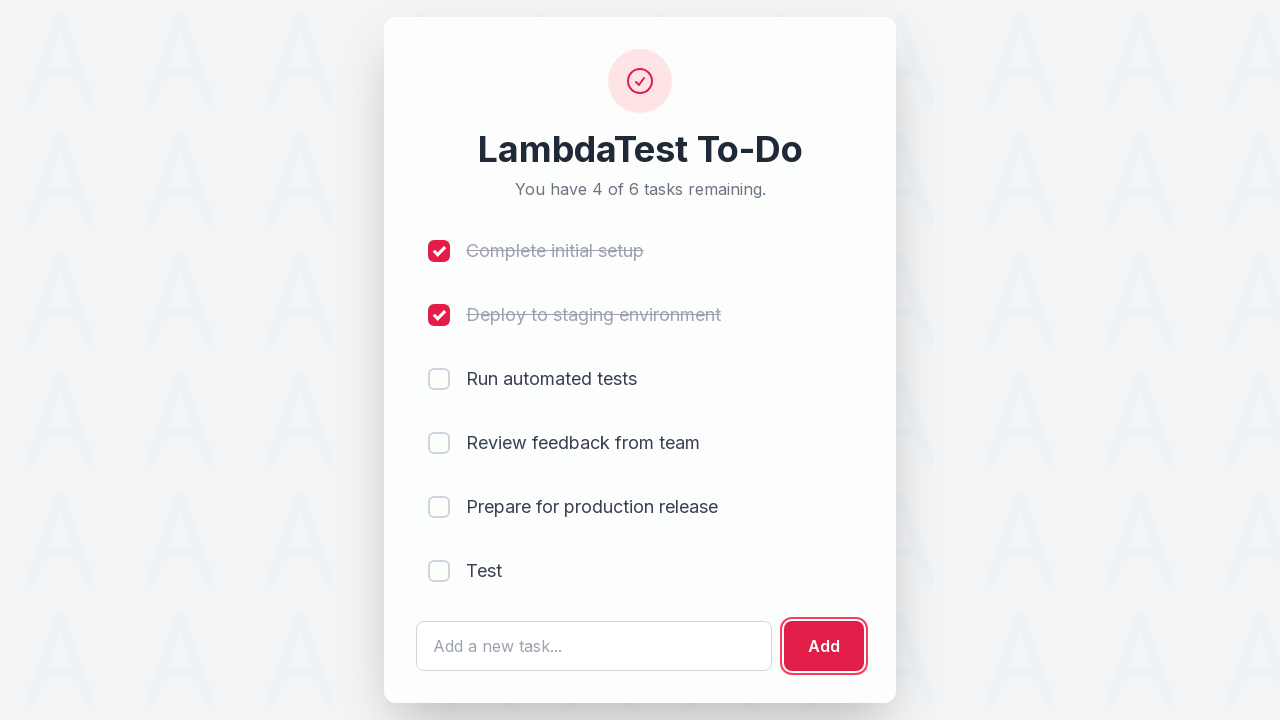